Tests checkbox functionality by checking and then unchecking Monday, Wednesday, and Friday checkboxes

Starting URL: https://testautomationpractice.blogspot.com/

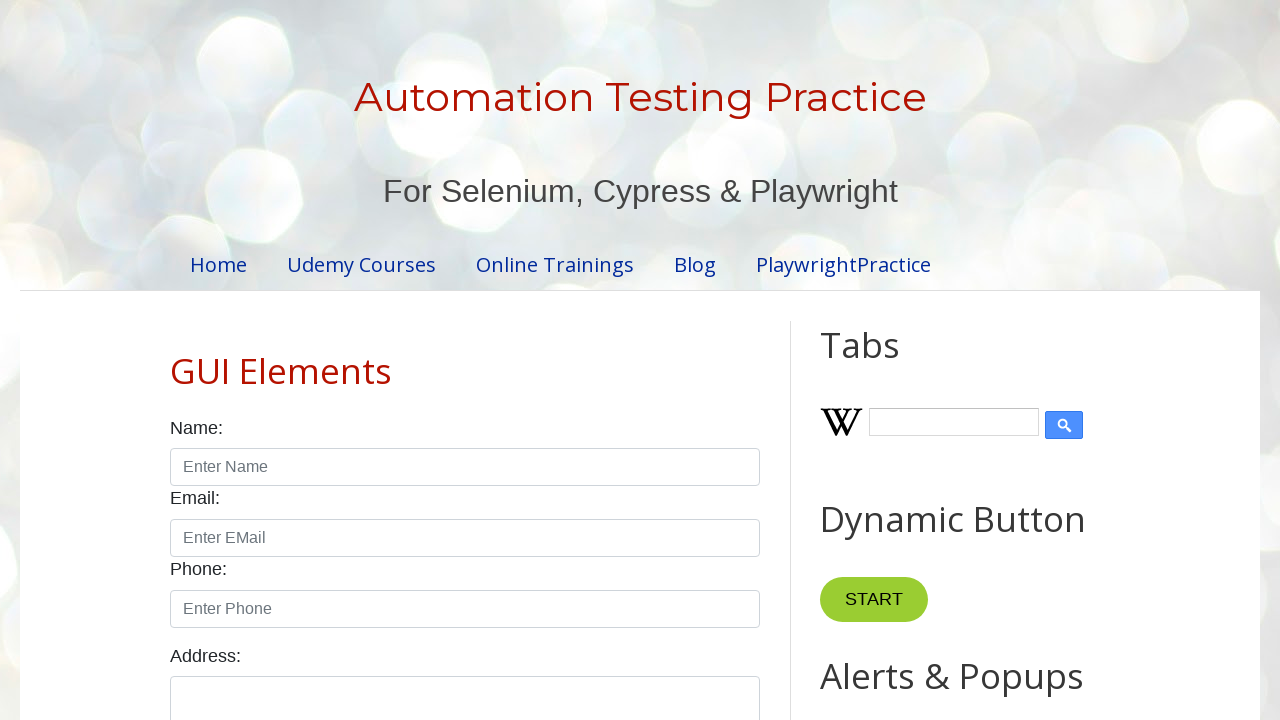

Checked checkbox: //input[@id='monday'] at (272, 360) on //input[@id='monday']
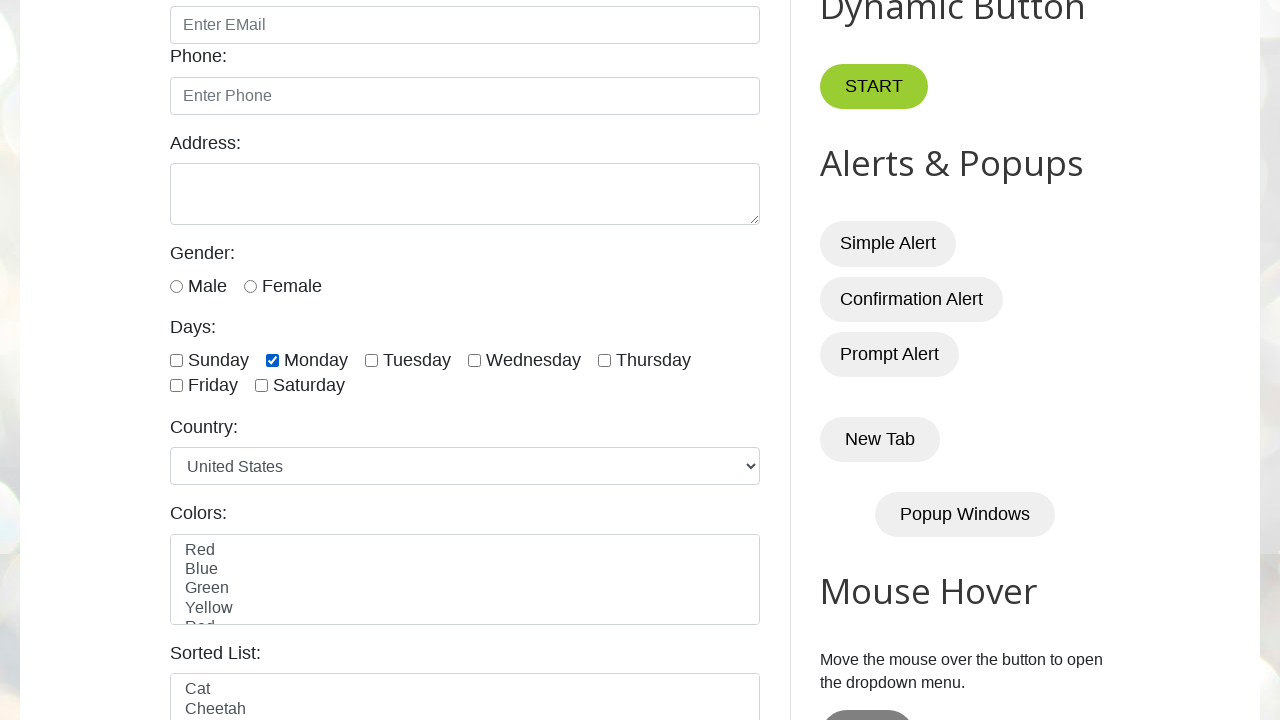

Checked checkbox: //input[@id='wednesday'] at (474, 360) on //input[@id='wednesday']
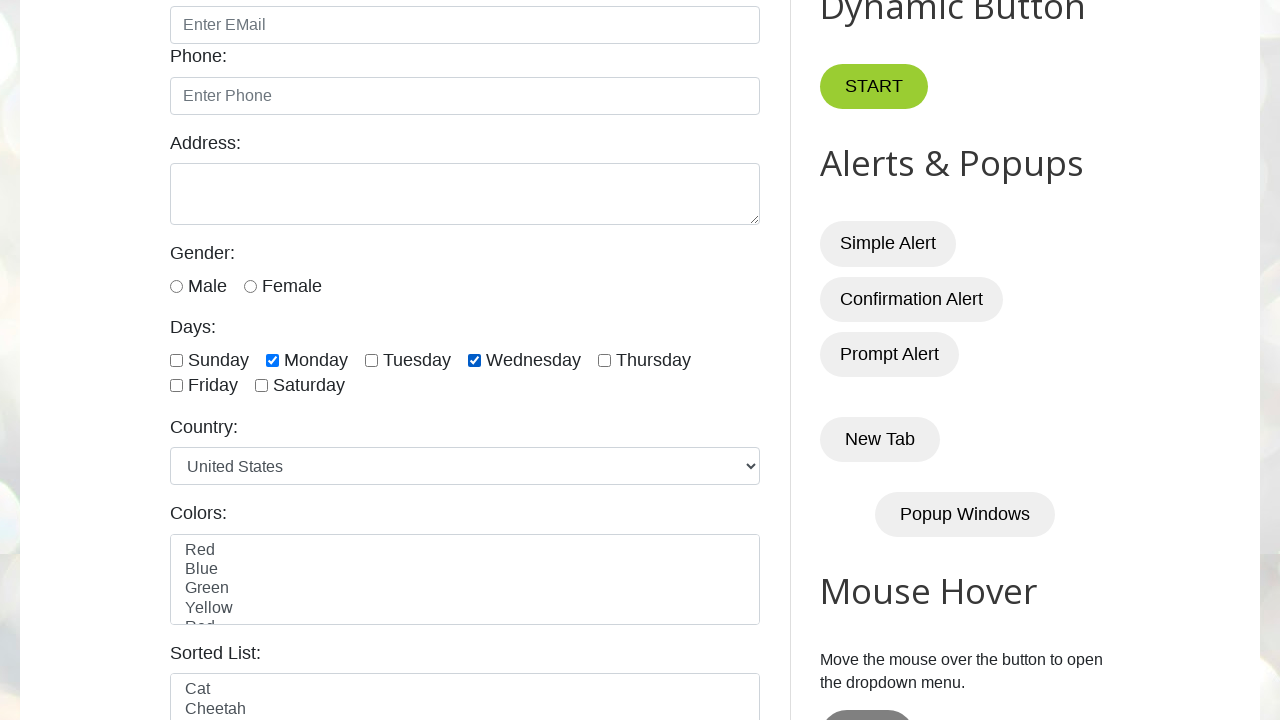

Checked checkbox: //input[@id='friday'] at (176, 386) on //input[@id='friday']
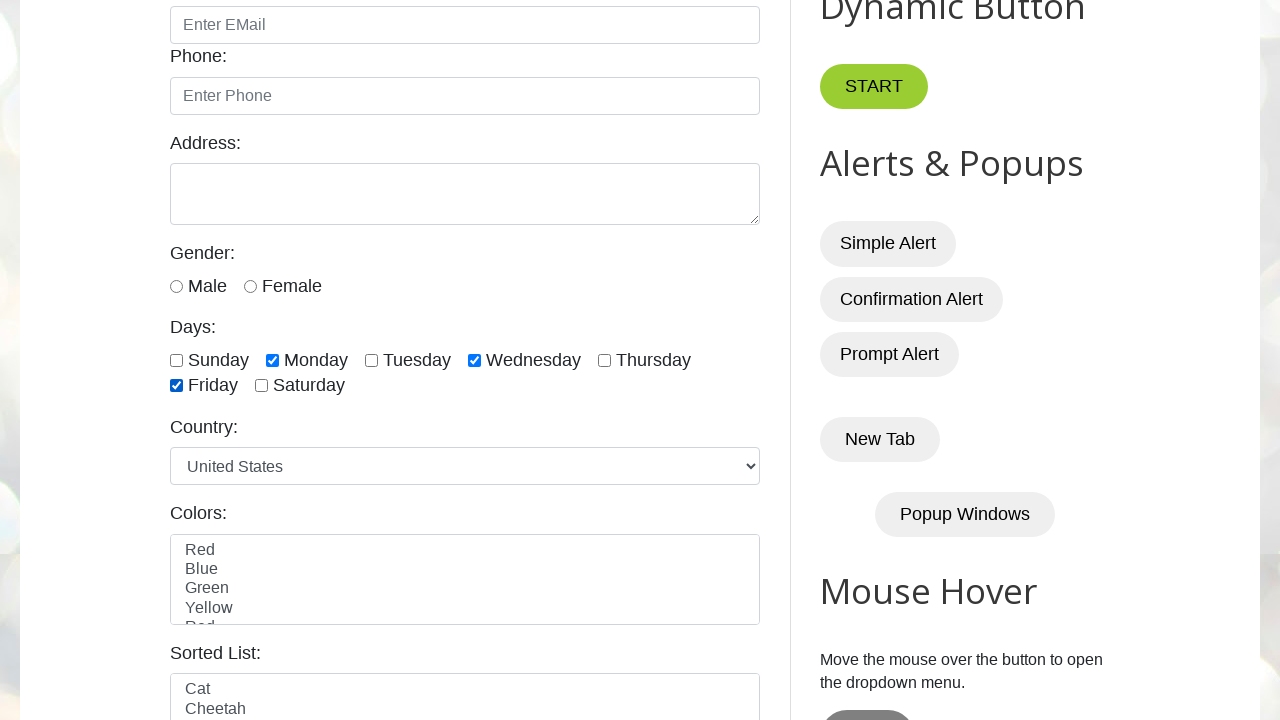

Unchecked checkbox: //input[@id='monday'] at (272, 360) on //input[@id='monday']
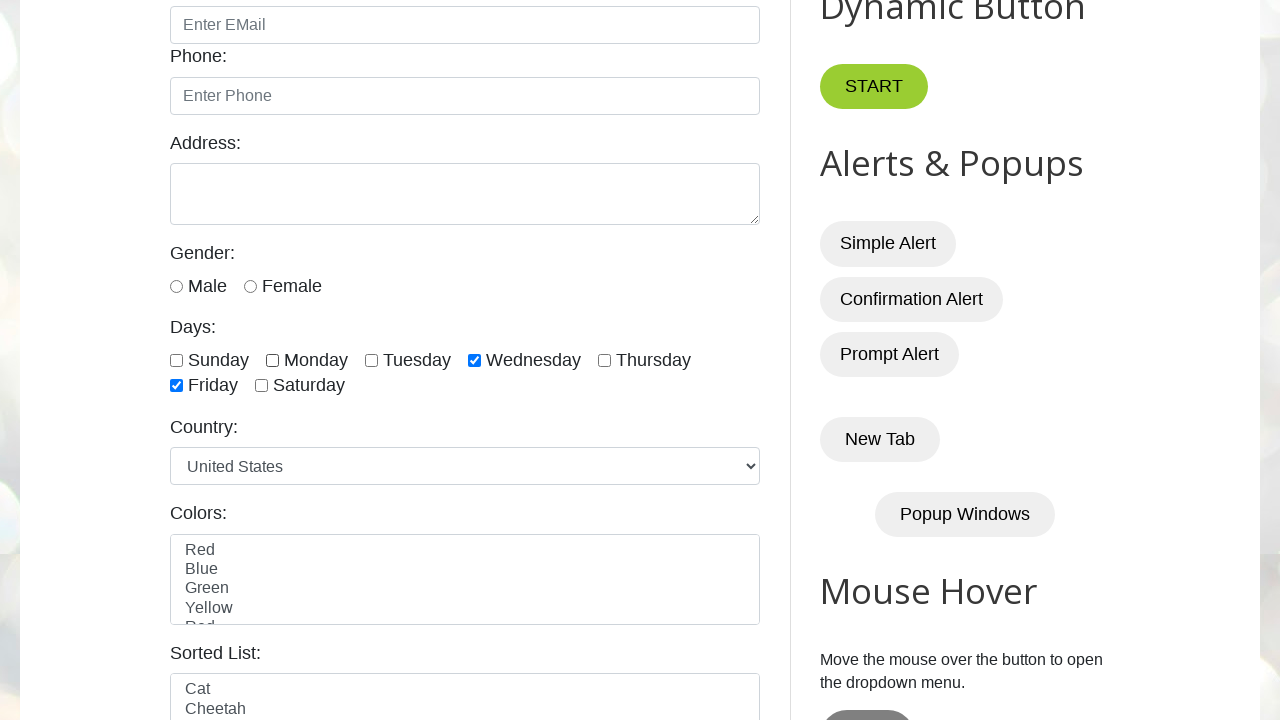

Unchecked checkbox: //input[@id='wednesday'] at (474, 360) on //input[@id='wednesday']
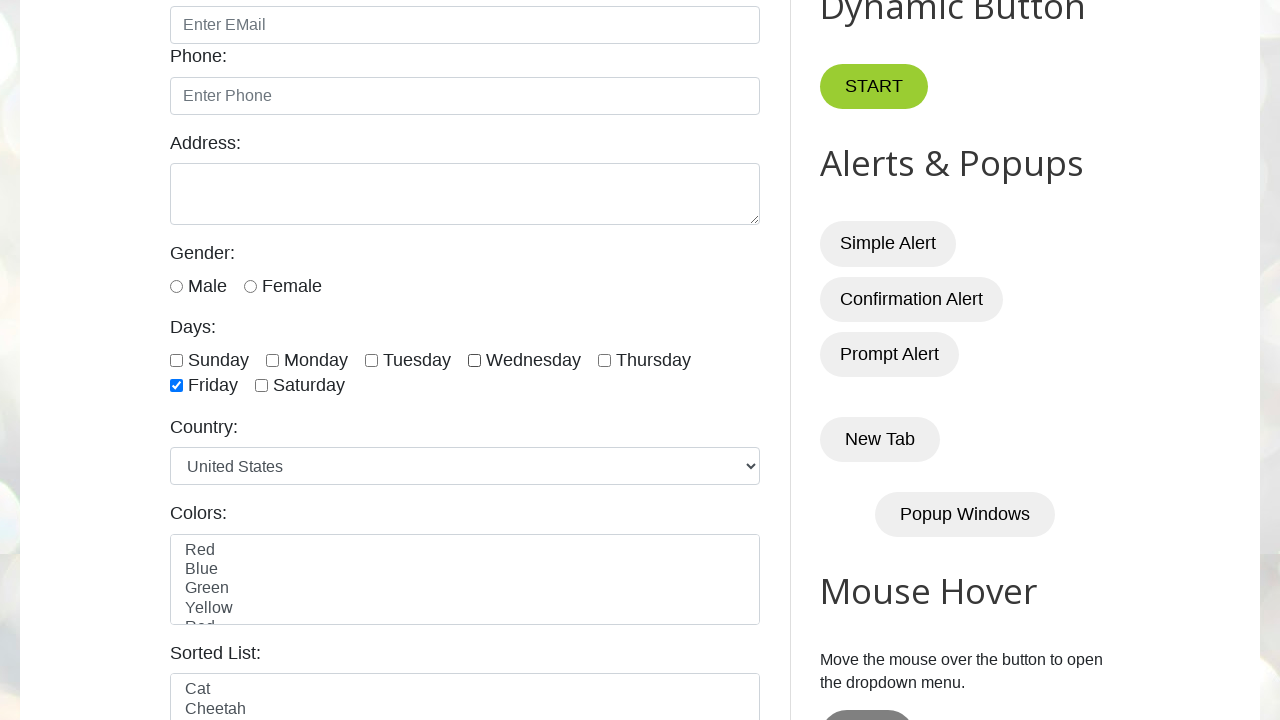

Unchecked checkbox: //input[@id='friday'] at (176, 386) on //input[@id='friday']
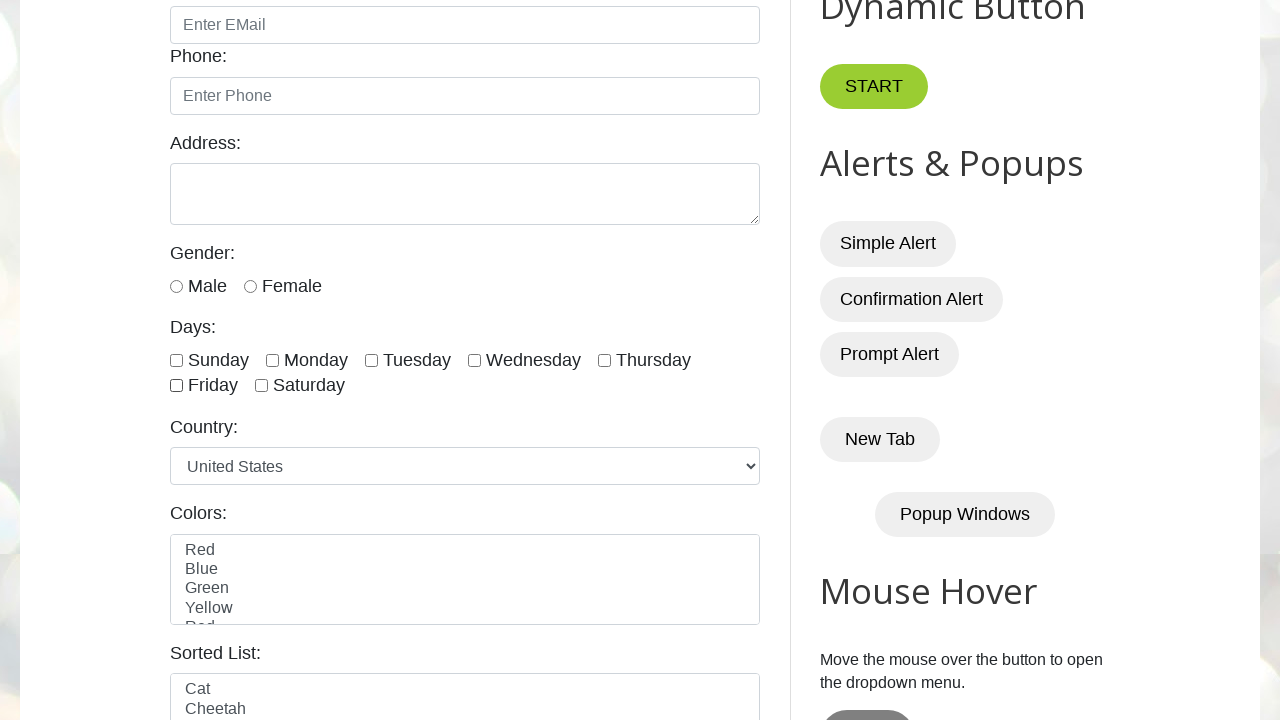

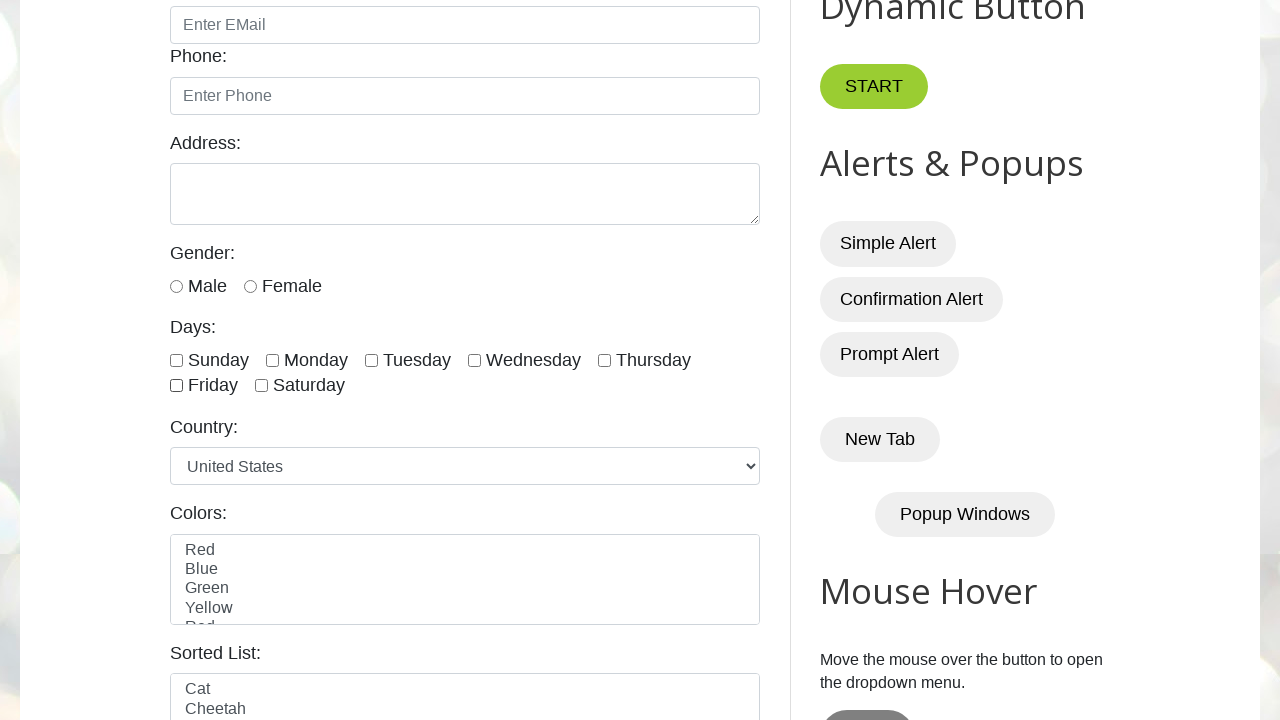